Tests adding multiple elements by clicking the Add Element button three times

Starting URL: https://the-internet.herokuapp.com/

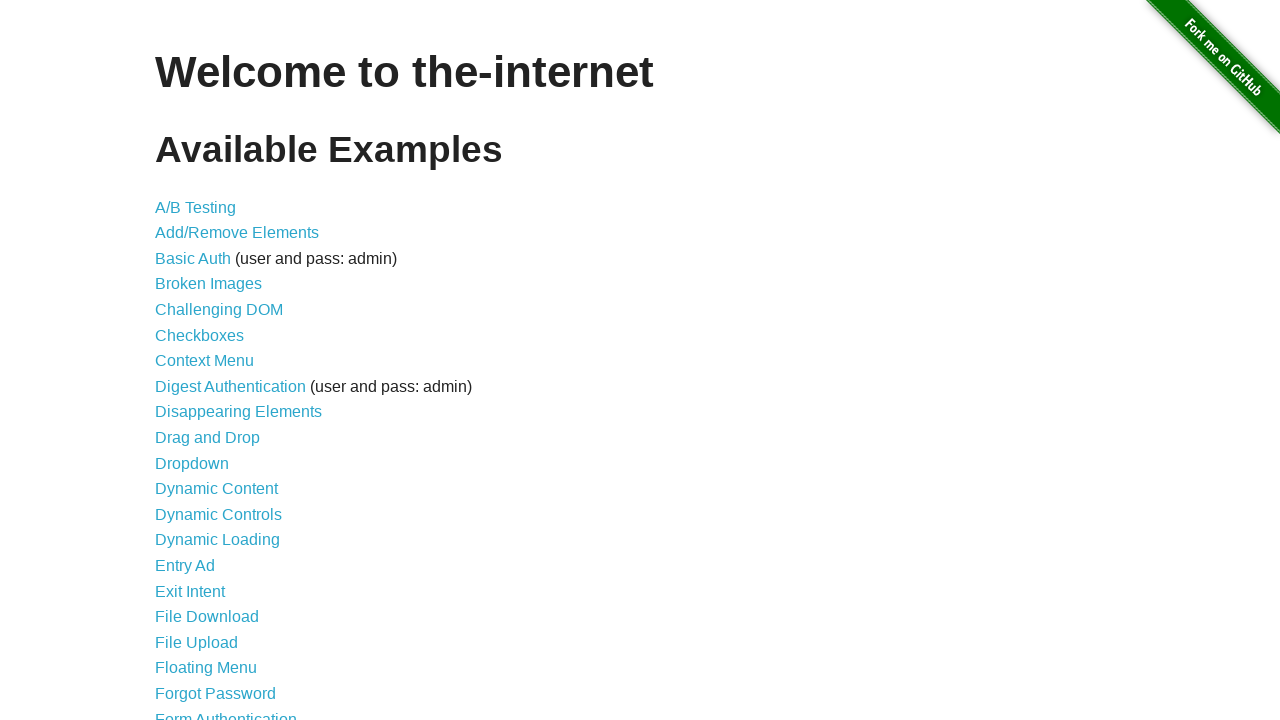

Clicked on Add/Remove Elements link at (237, 233) on xpath=//a[@href='/add_remove_elements/']
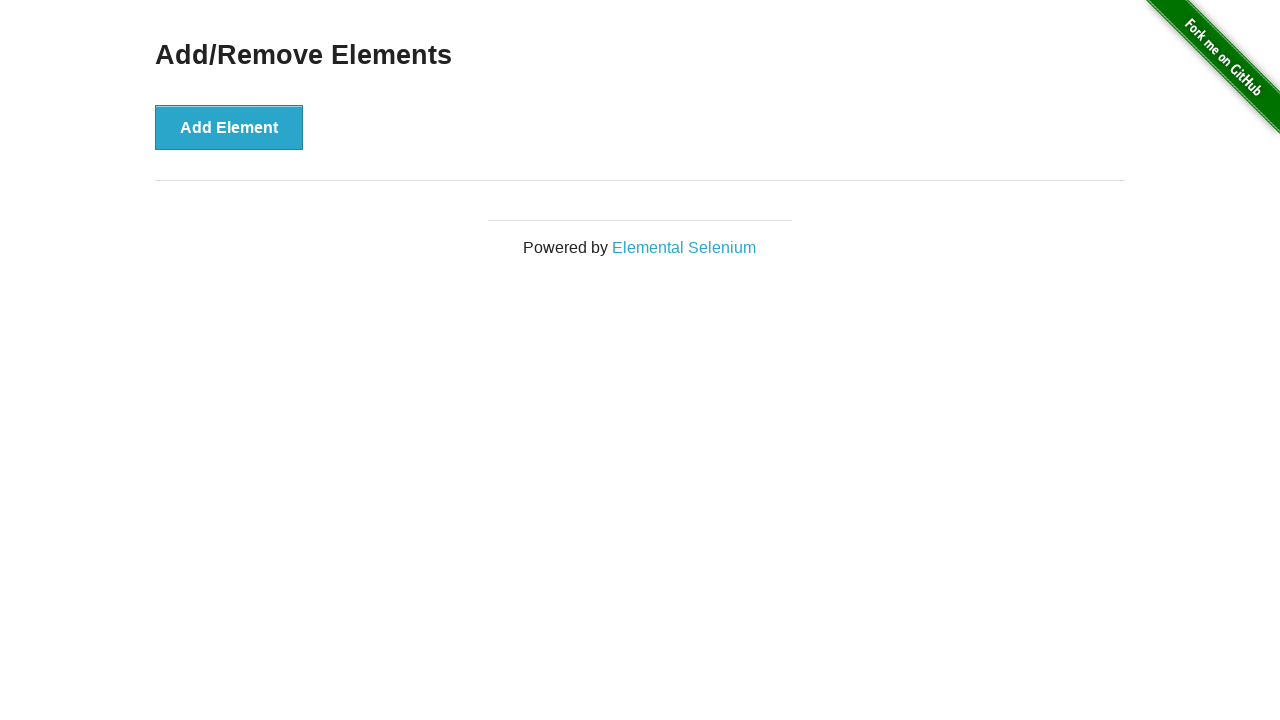

Clicked Add Element button (1st time) at (229, 127) on xpath=//button[@onclick='addElement()']
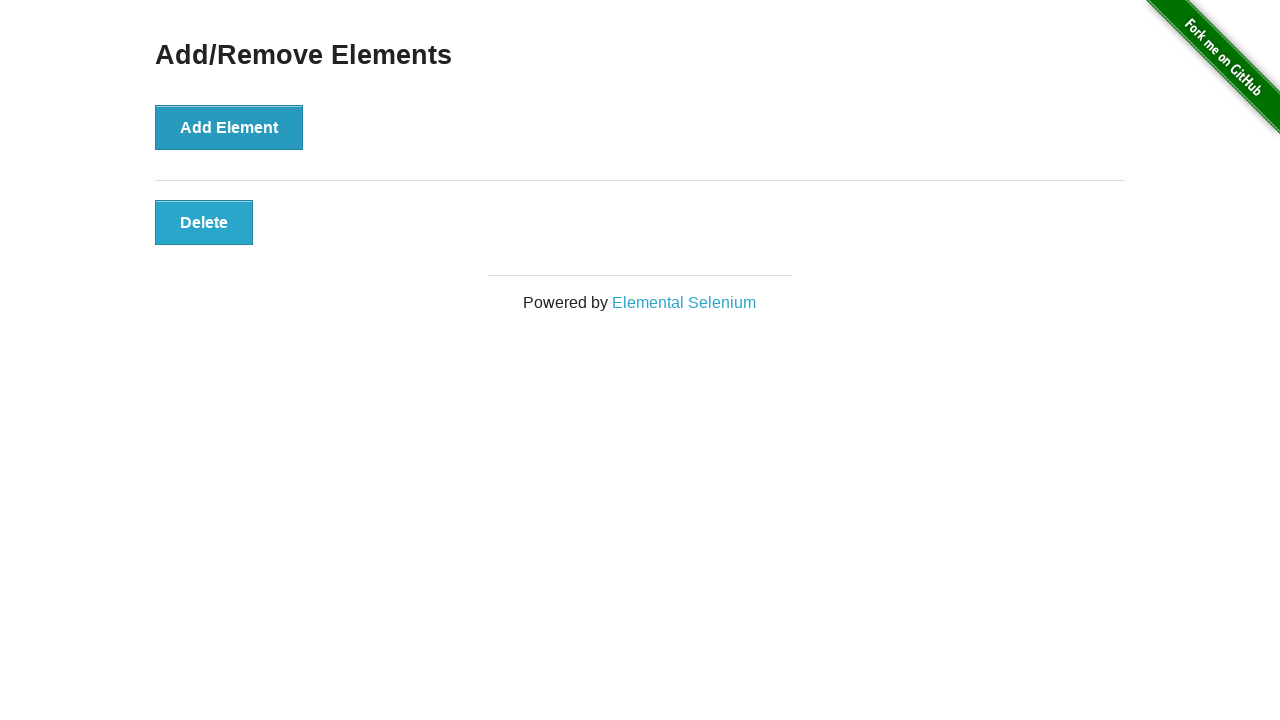

Clicked Add Element button (2nd time) at (229, 127) on xpath=//button[@onclick='addElement()']
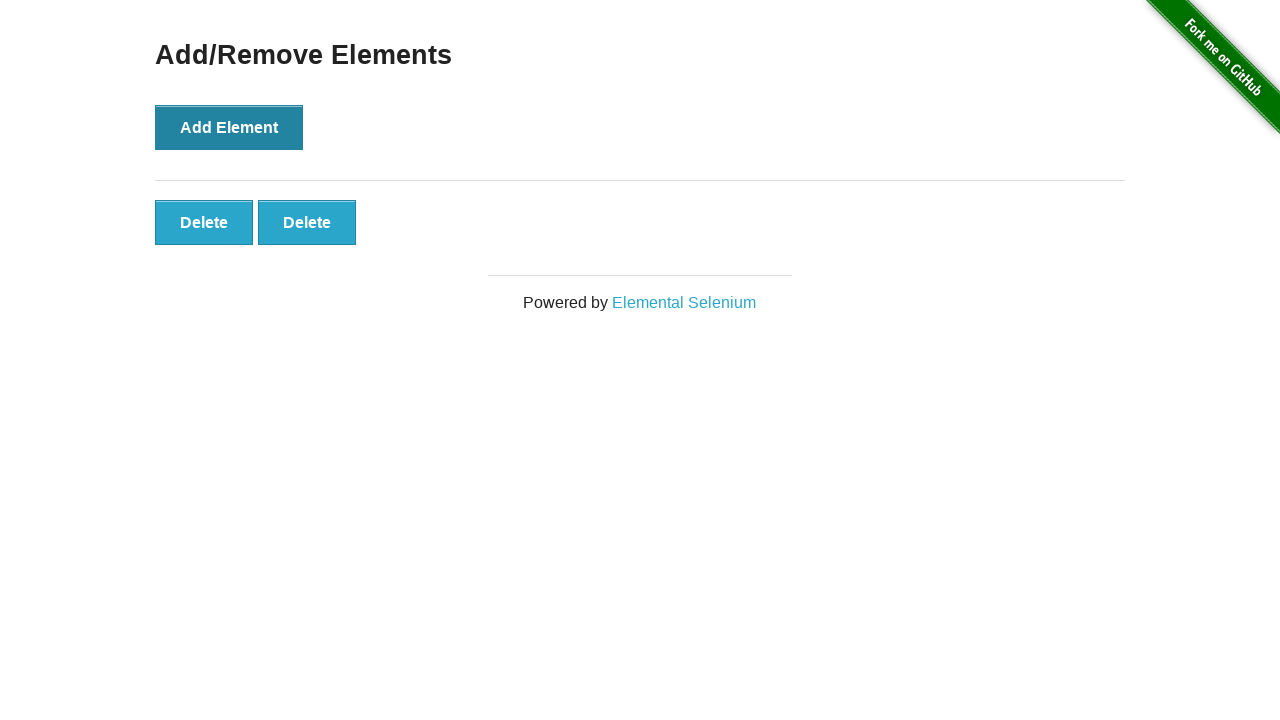

Clicked Add Element button (3rd time) at (229, 127) on xpath=//button[@onclick='addElement()']
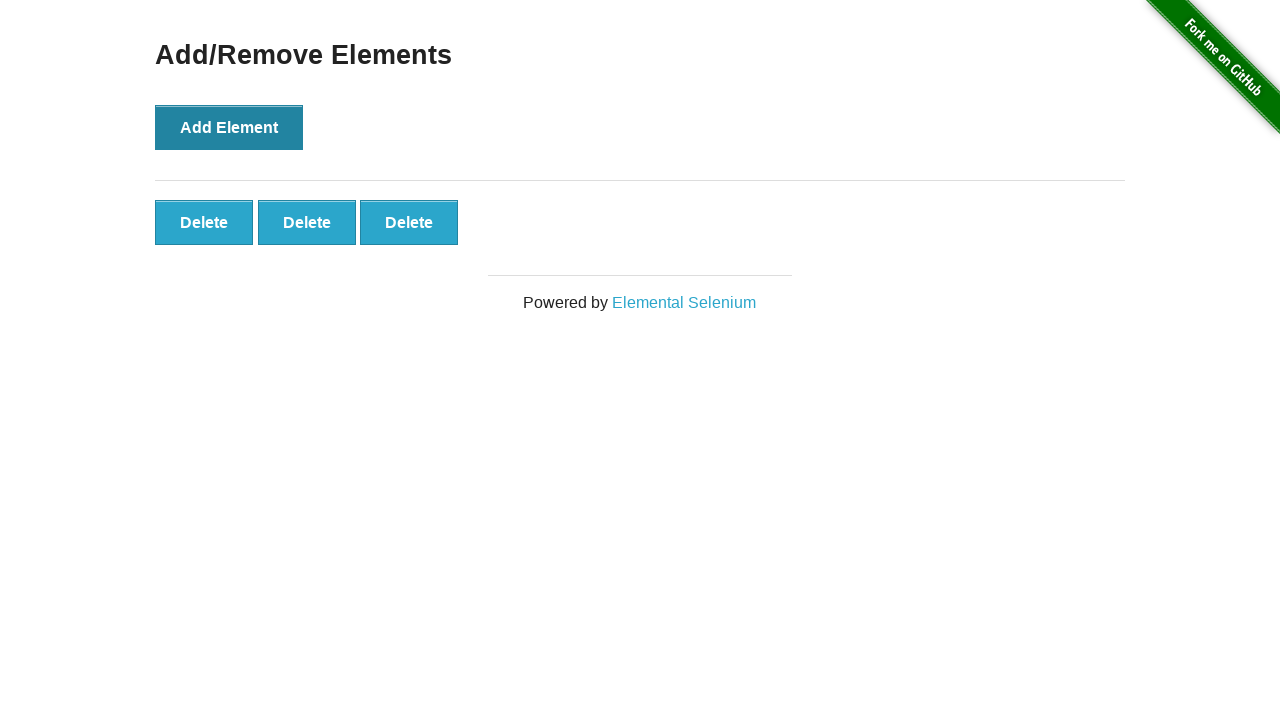

Waited for manually added elements to be present
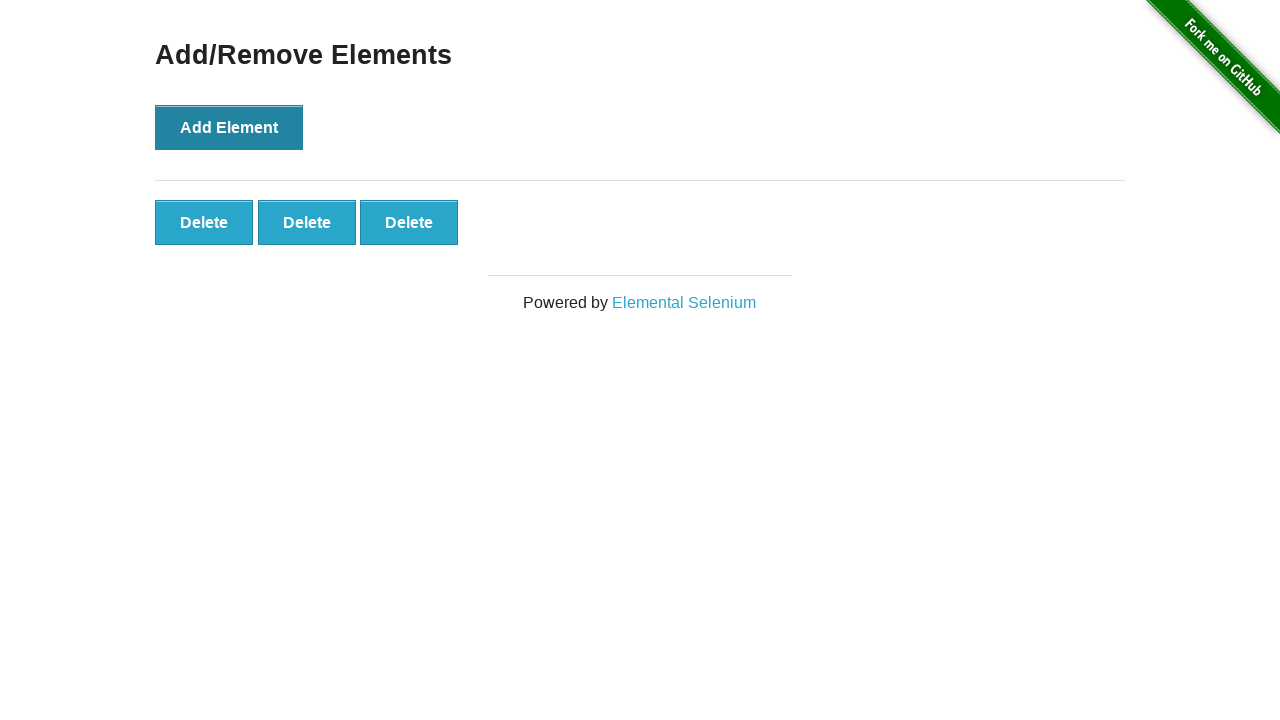

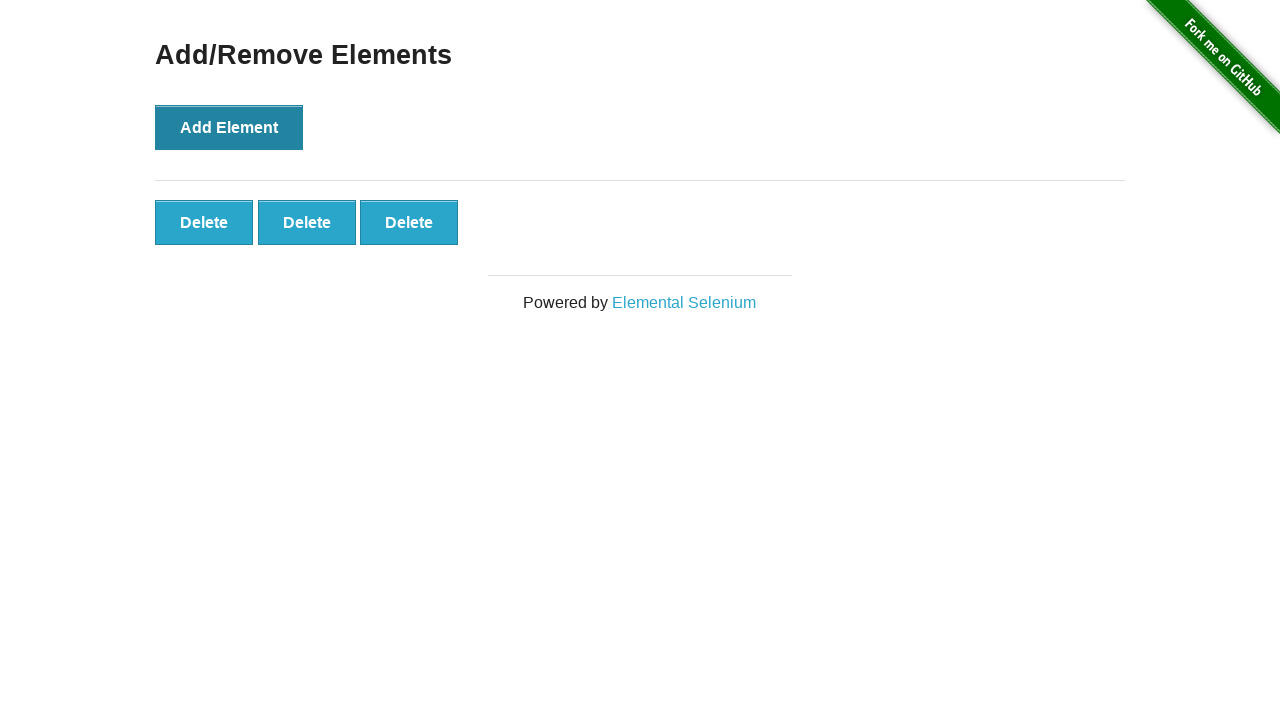